Tests dynamic (regular) click functionality on a button and verifies the success message is displayed

Starting URL: https://demoqa.com/buttons

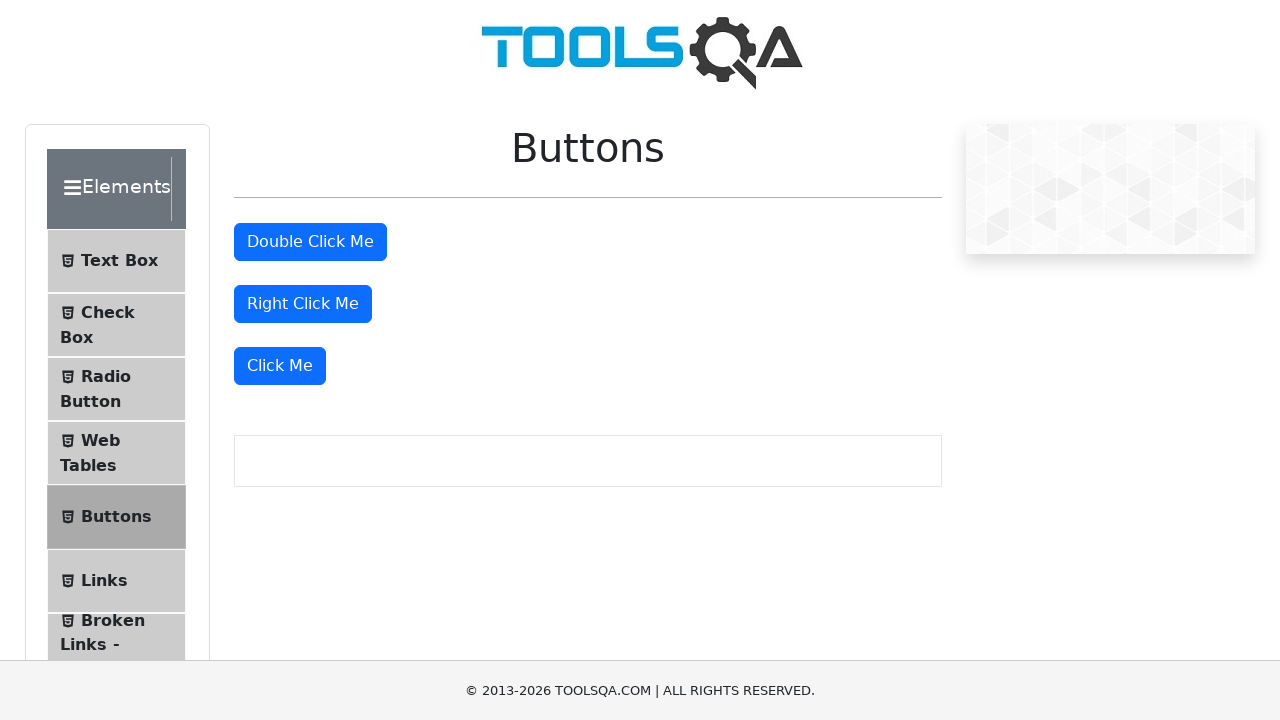

Clicked the dynamic click button (Click Me - 3rd occurrence) at (280, 366) on text=Click Me >> nth=2
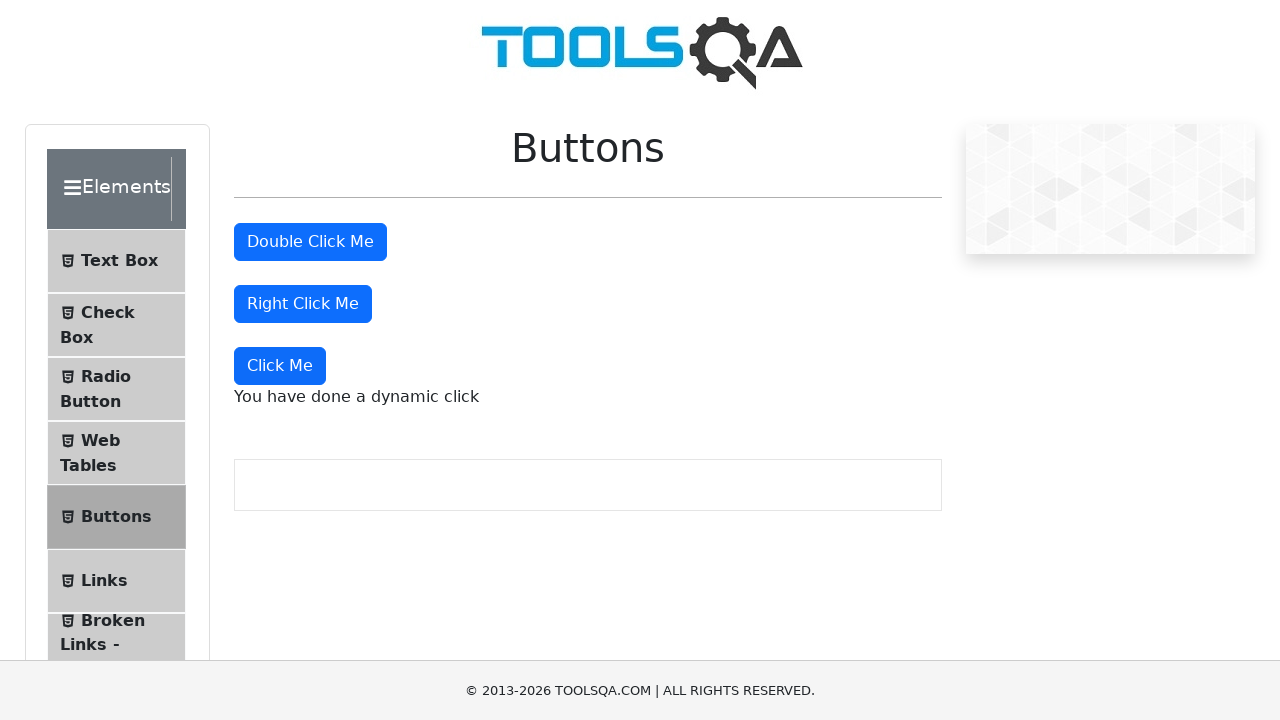

Dynamic click message element loaded
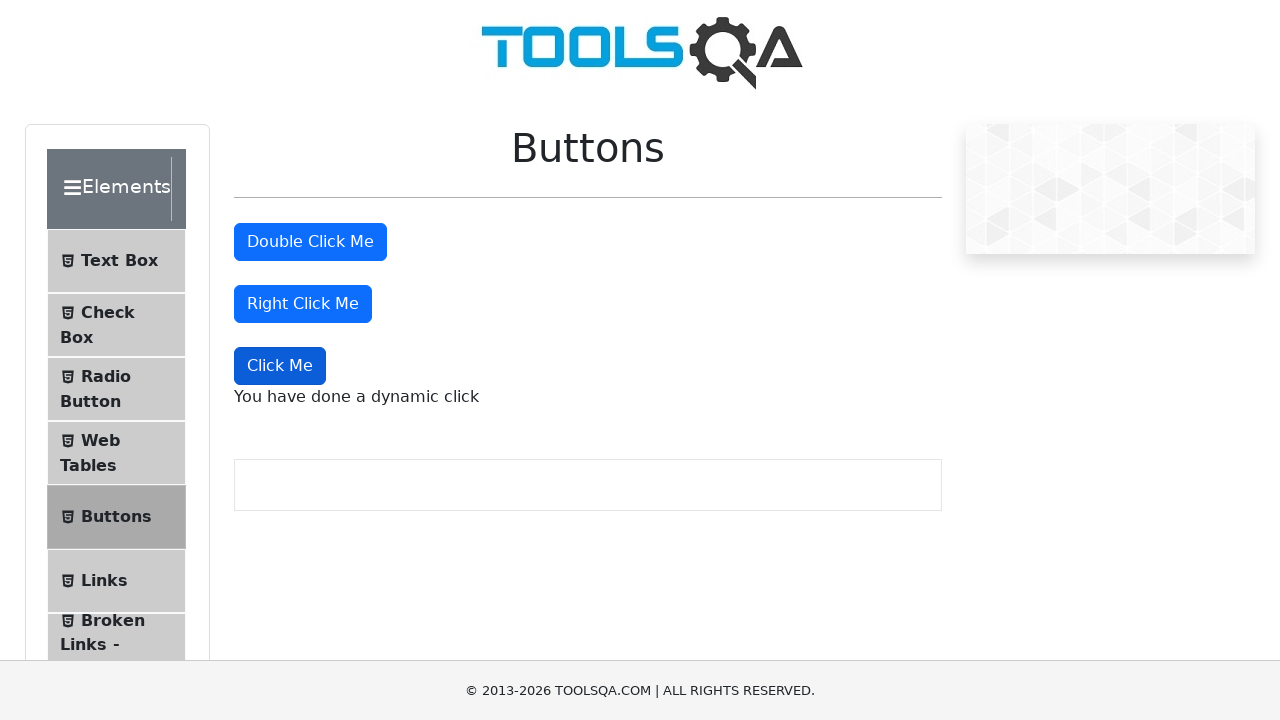

Retrieved dynamic click message text
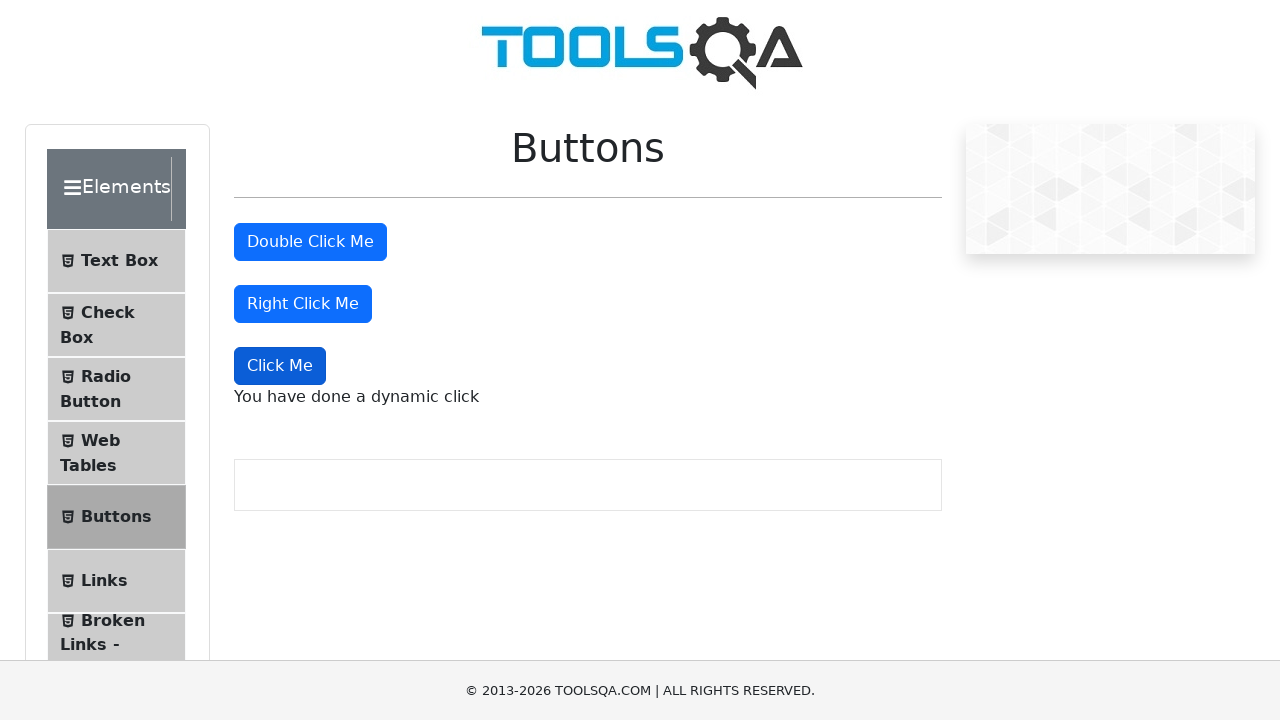

Verified success message: 'You have done a dynamic click'
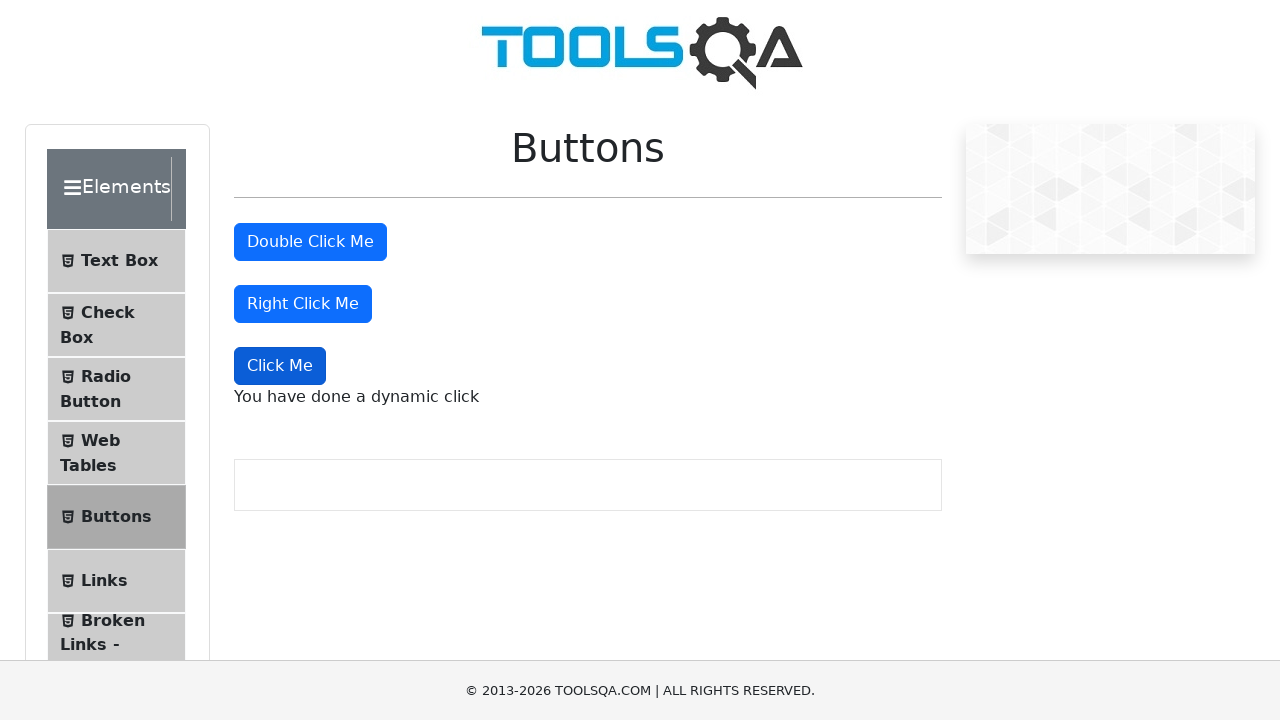

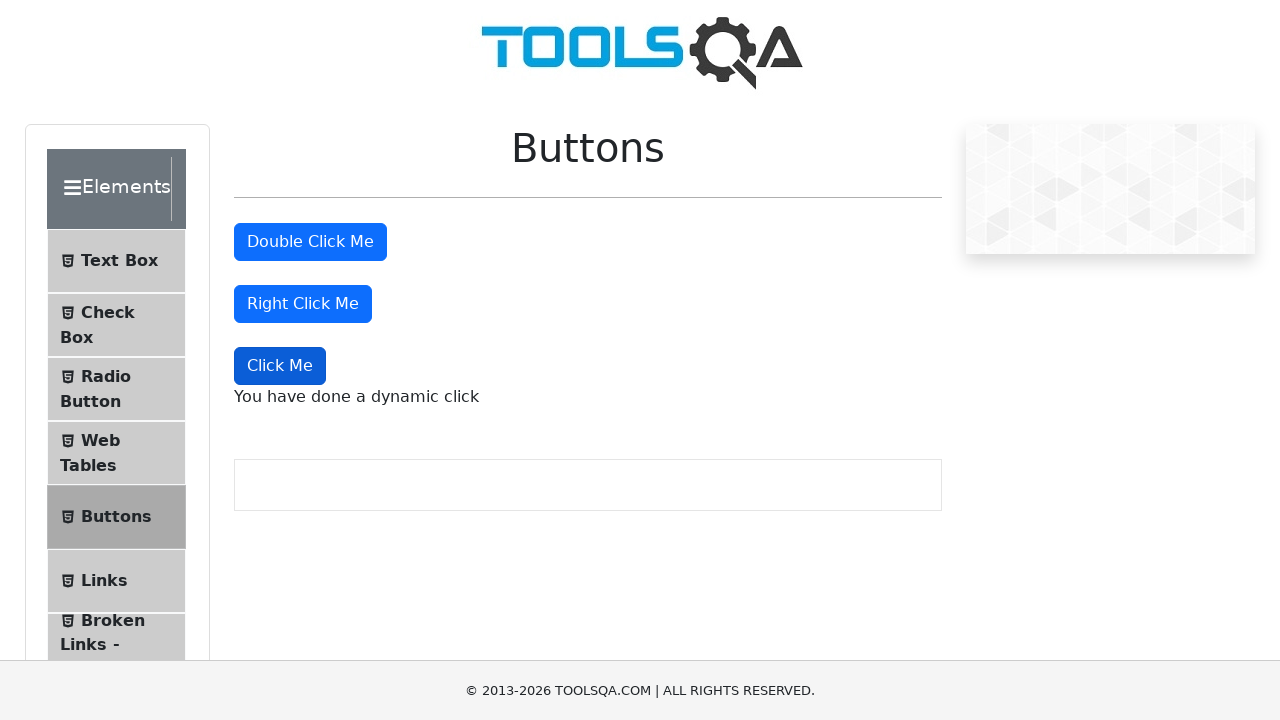